Tests JavaScript alert handling by clicking a button that triggers an alert, then accepting/dismissing the alert dialog

Starting URL: https://demoqa.com/alerts

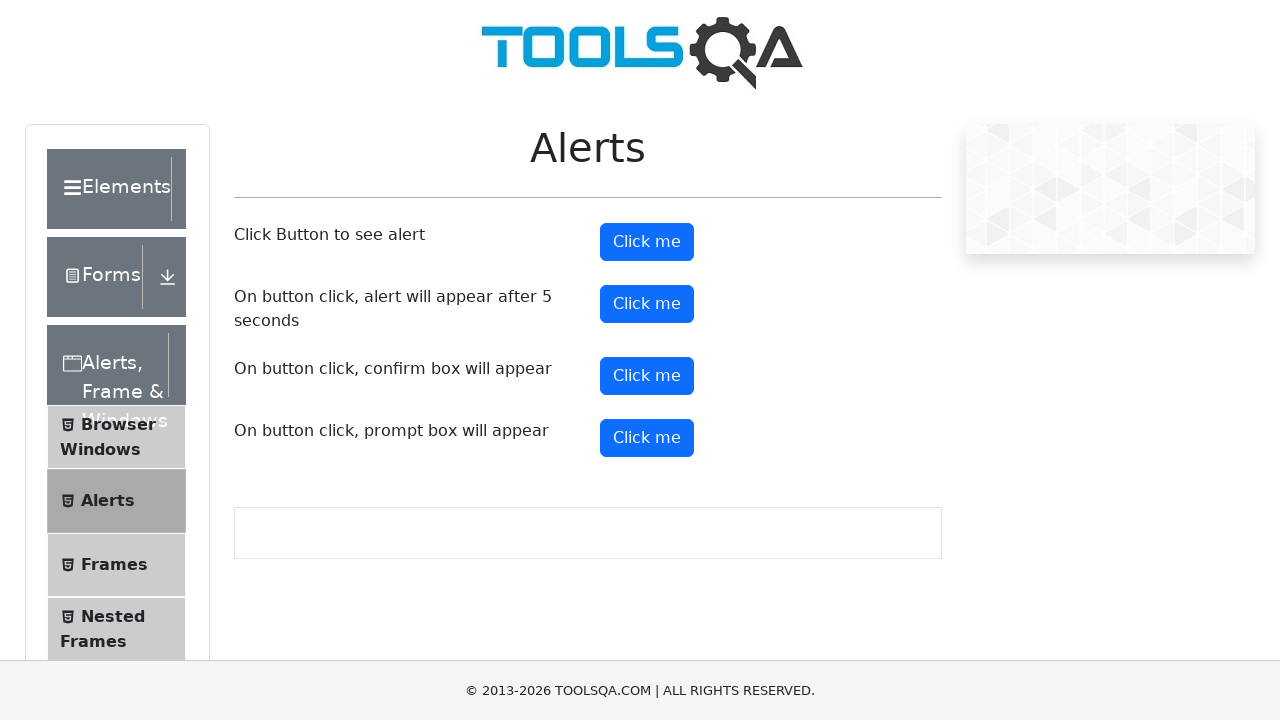

Clicked alert button to trigger JavaScript alert at (647, 242) on #alertButton
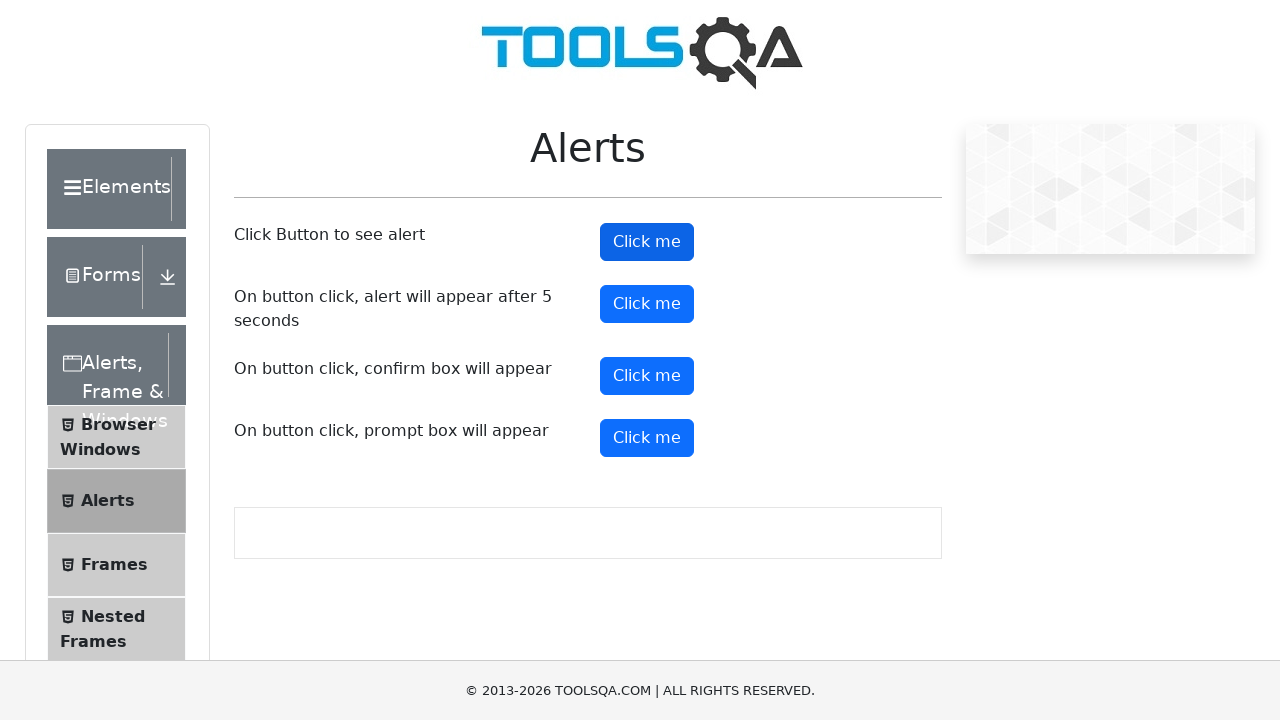

Set up dialog handler to accept alerts
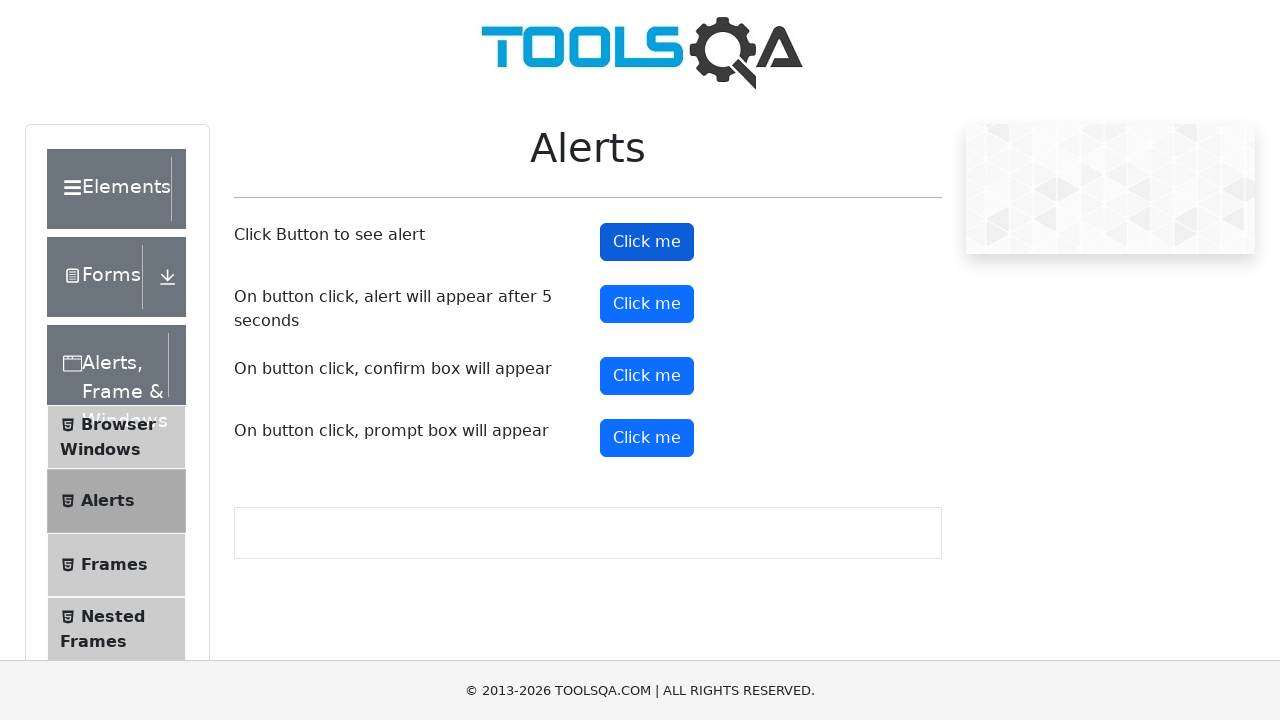

Clicked alert button again to trigger and handle alert dialog at (647, 242) on #alertButton
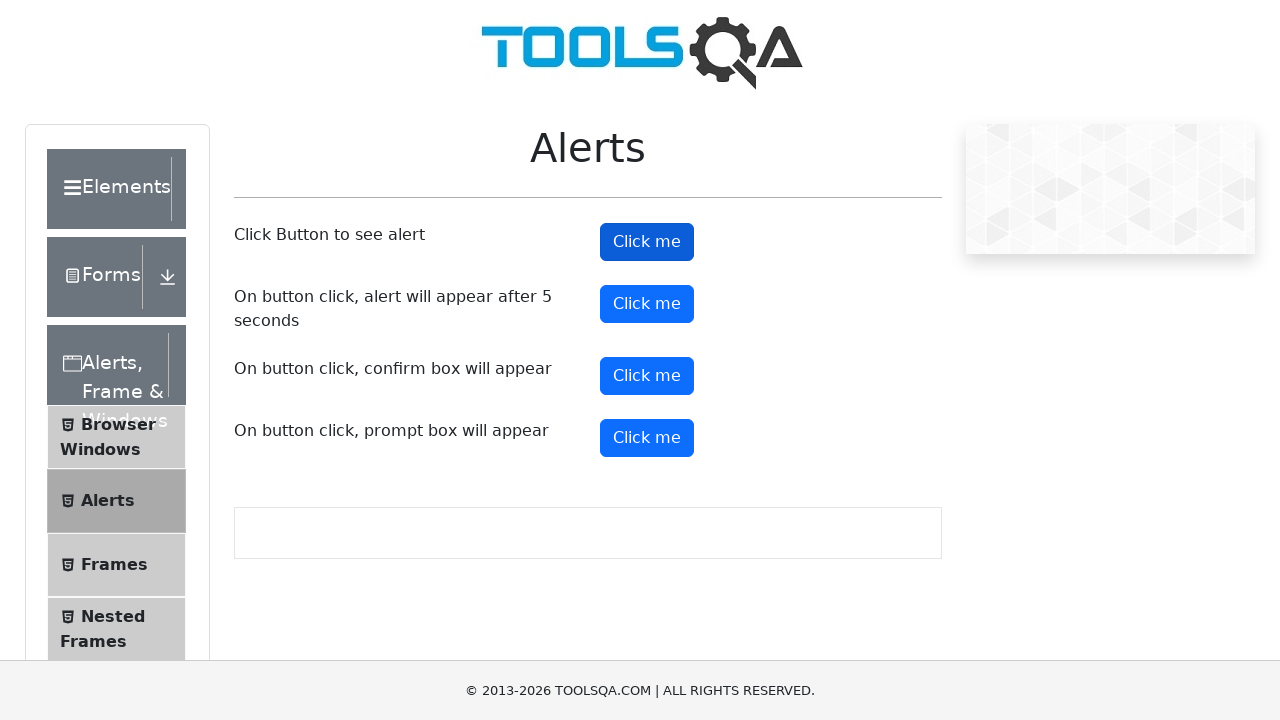

Waited for alert handling to complete
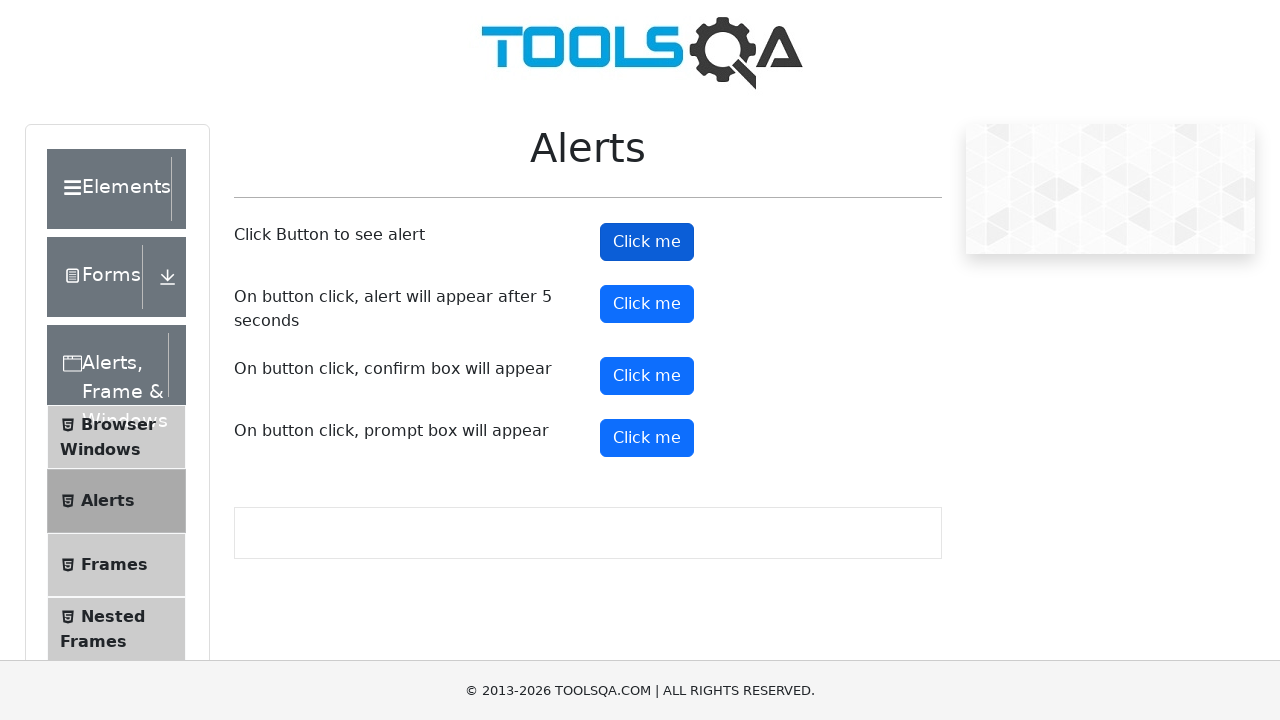

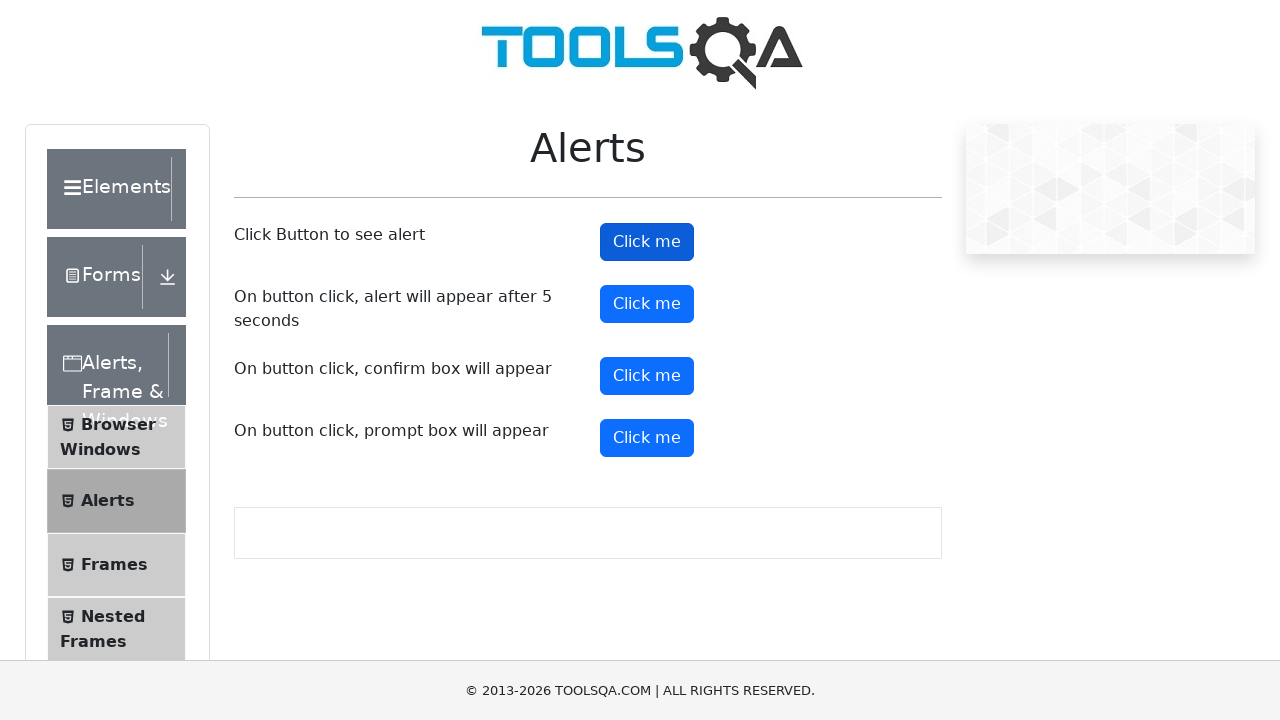